Demonstrates right-click (context click) functionality on a menu element on the jQuery UI droppable demo page.

Starting URL: https://jqueryui.com/droppable/

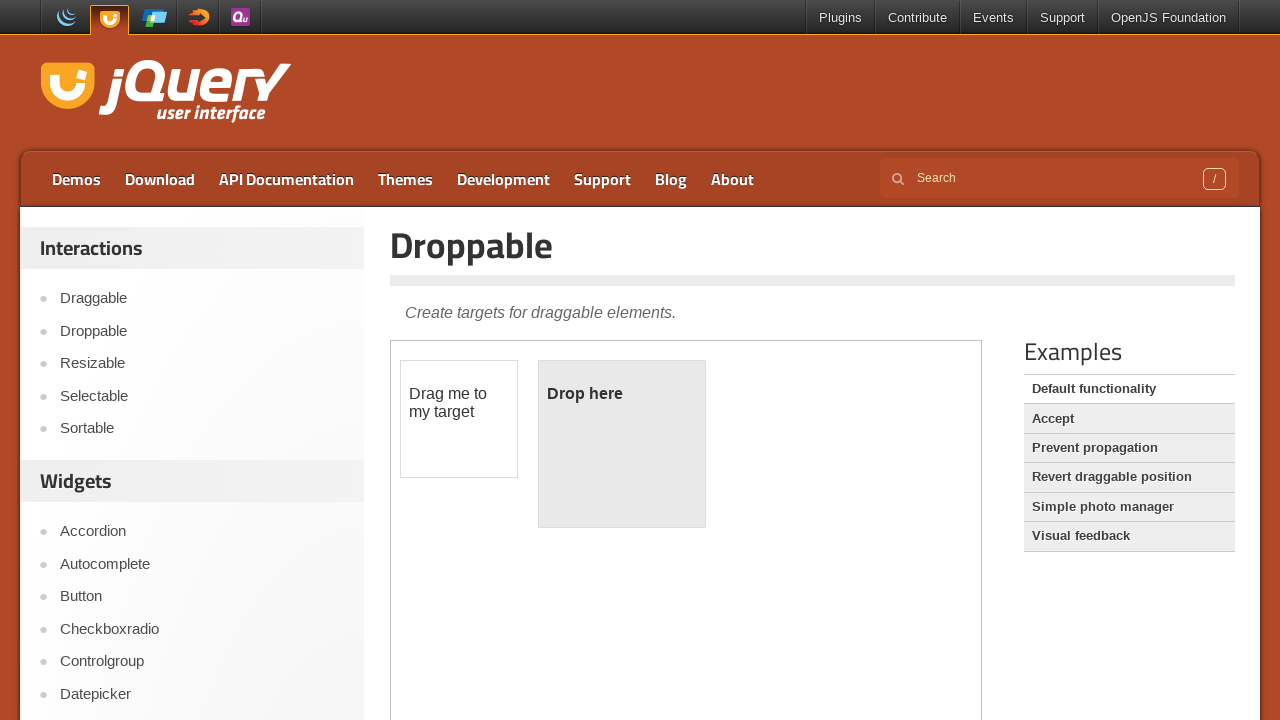

Navigated to jQuery UI droppable demo page
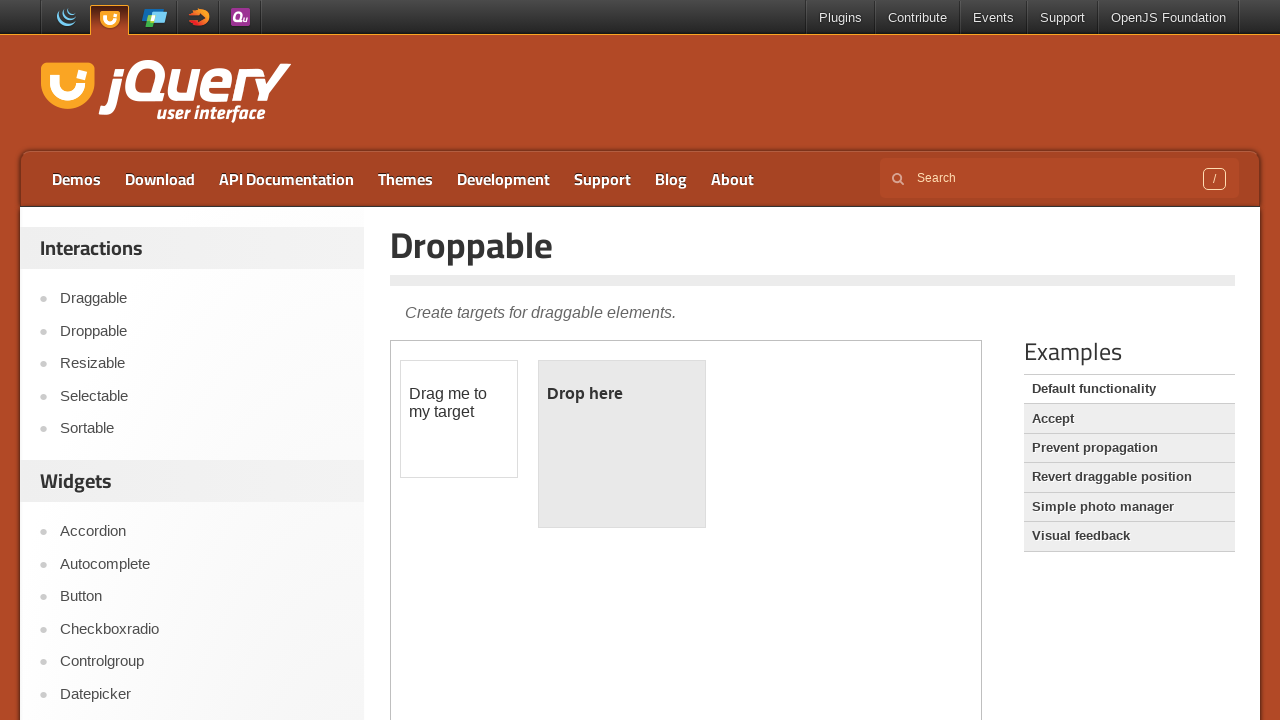

Right-clicked on the third menu item in the top navigation at (286, 179) on //ul[@id='menu-top']/li[3]/a
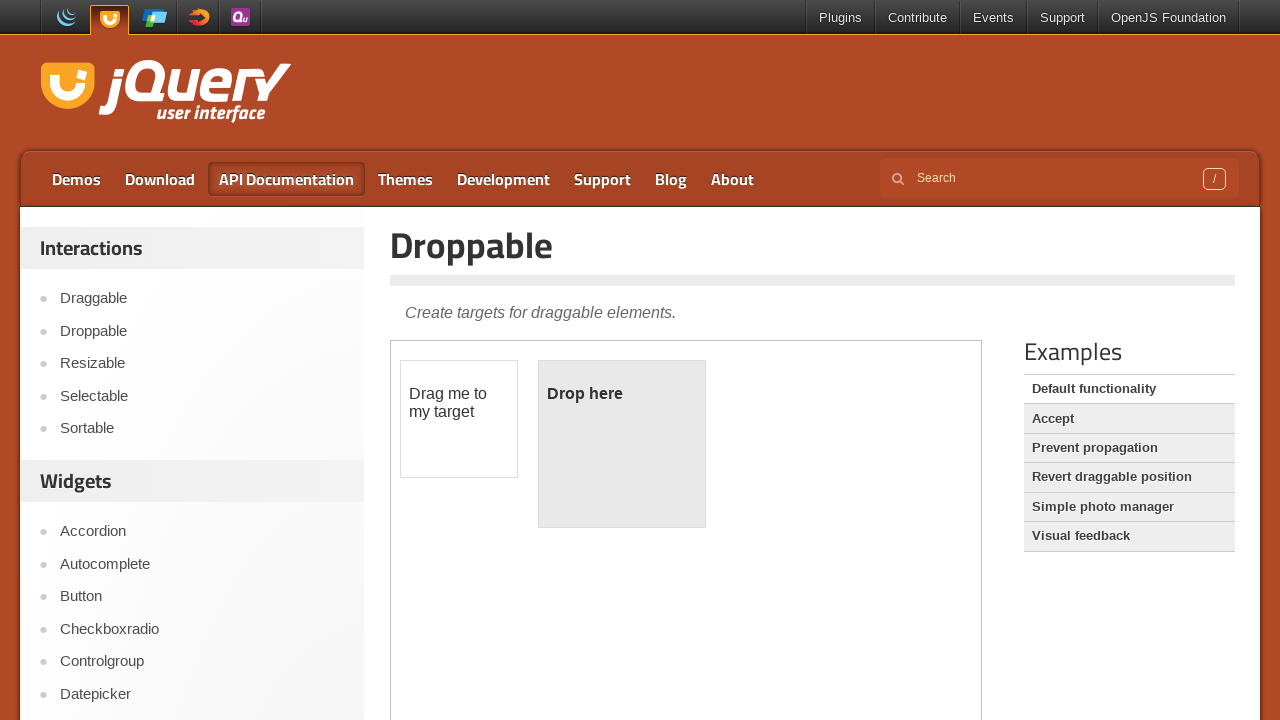

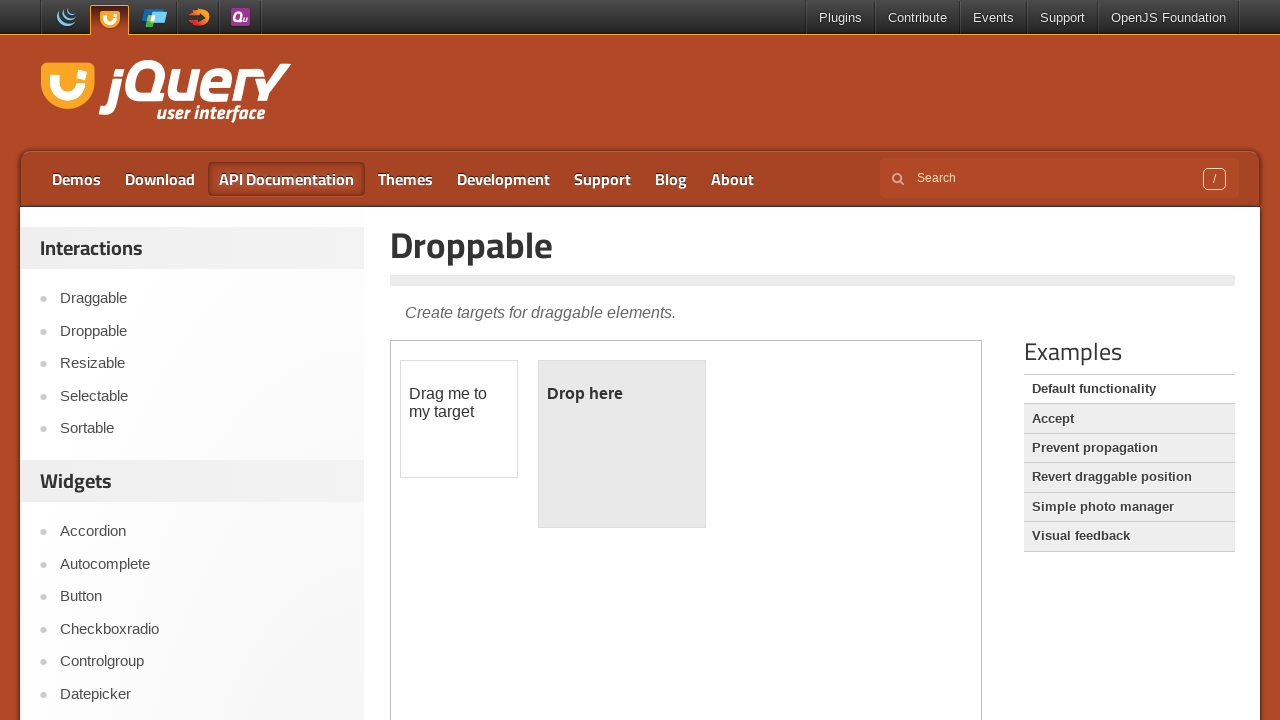